Tests the homepage by verifying the welcome title text and clicking on the GitHub fork image

Starting URL: http://the-internet.herokuapp.com/

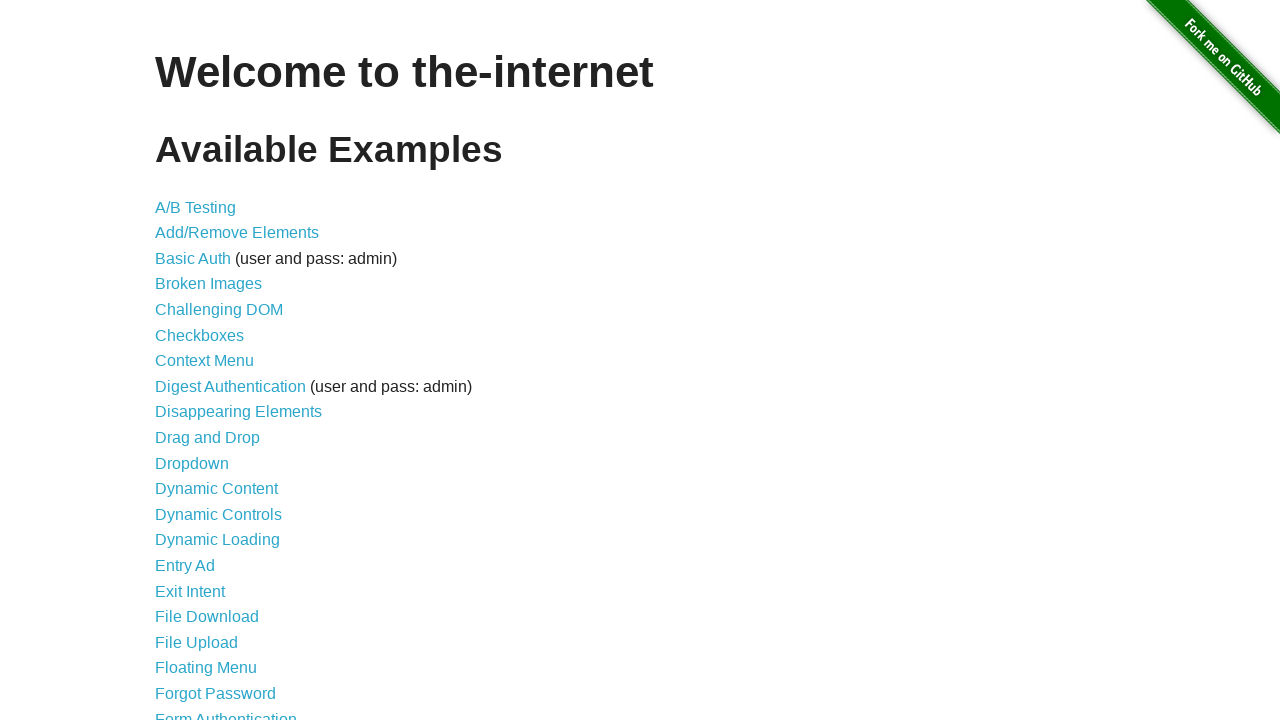

Located h1 heading element
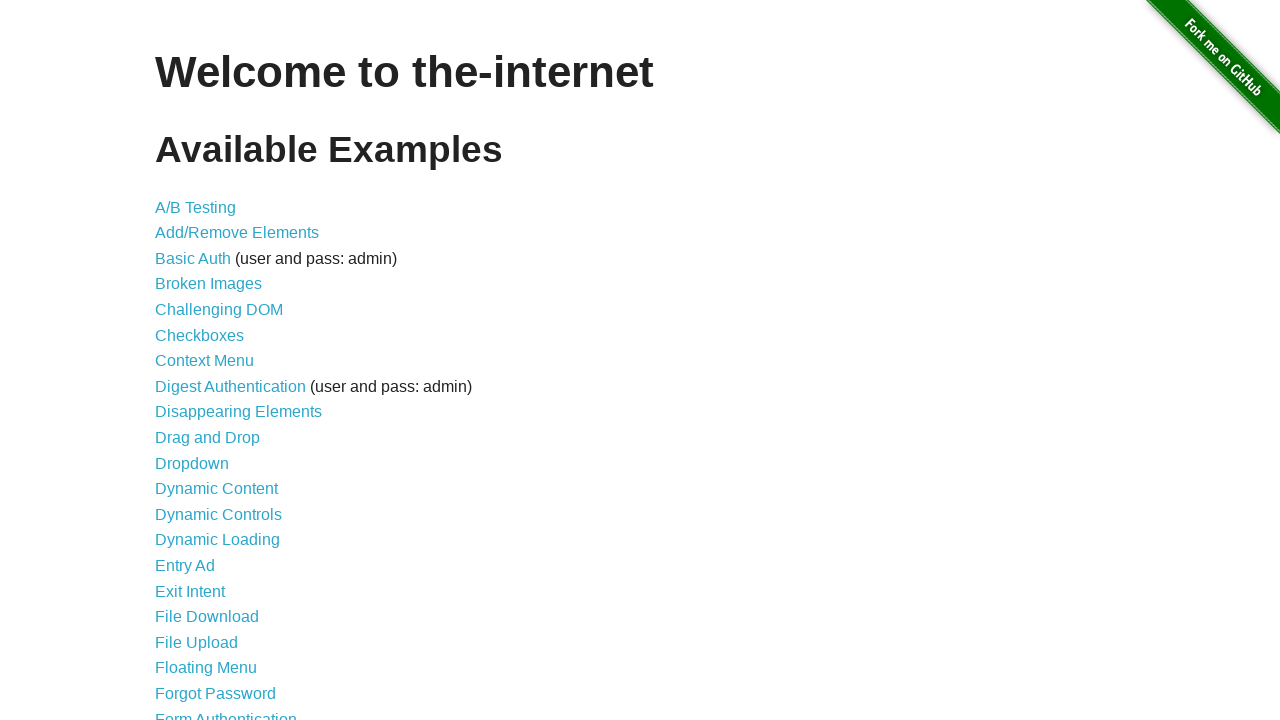

Verified welcome title text matches 'Welcome to the-internet'
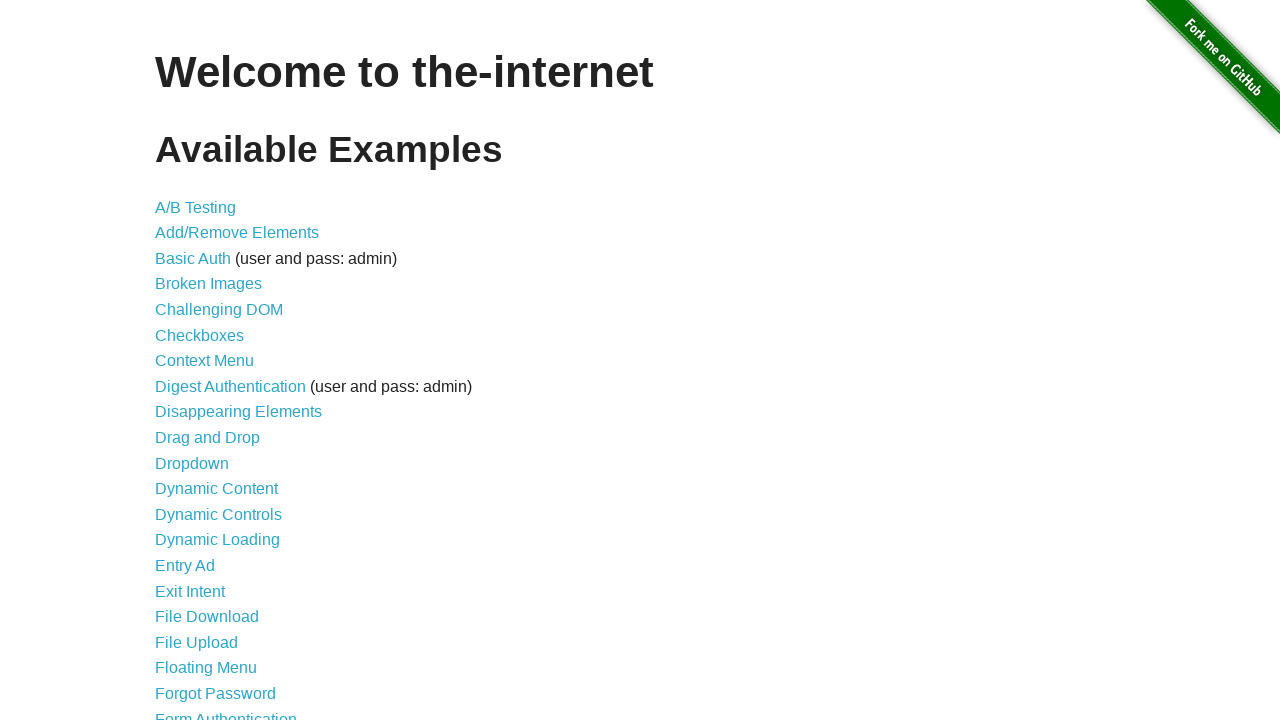

Clicked the GitHub fork image at (1206, 74) on img[alt='Fork me on GitHub']
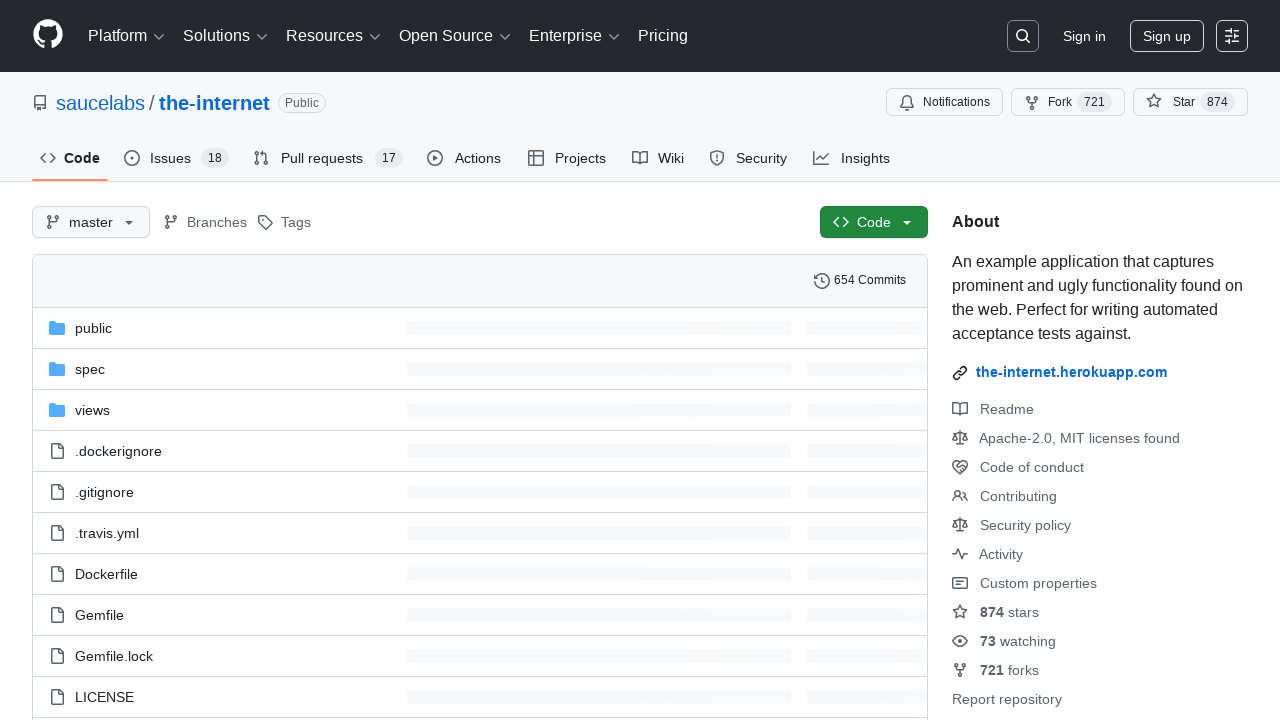

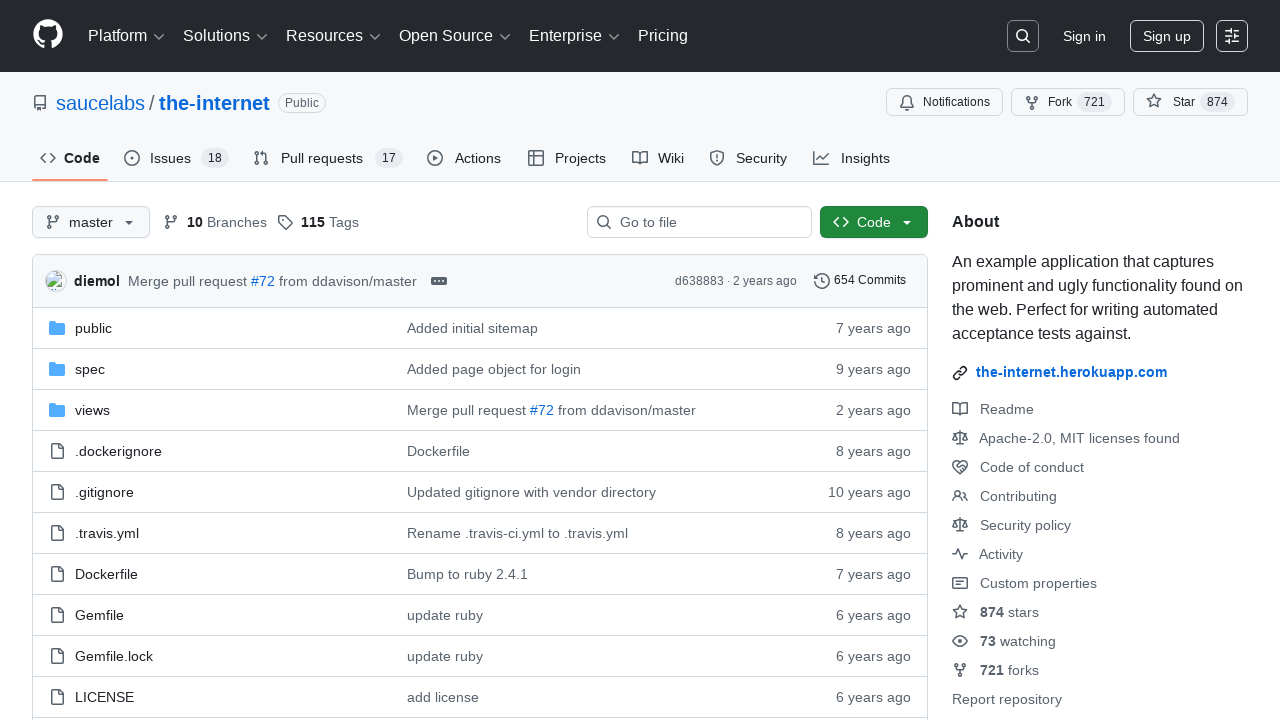